Tests clicking custom radio button and checkbox elements on a Google Form and verifies they become selected

Starting URL: https://docs.google.com/forms/d/e/1FAIpQLSfiypnd69zhuDkjKgqvpID9kwO29UCzeCVrGGtbNPZXQok0jA/viewform

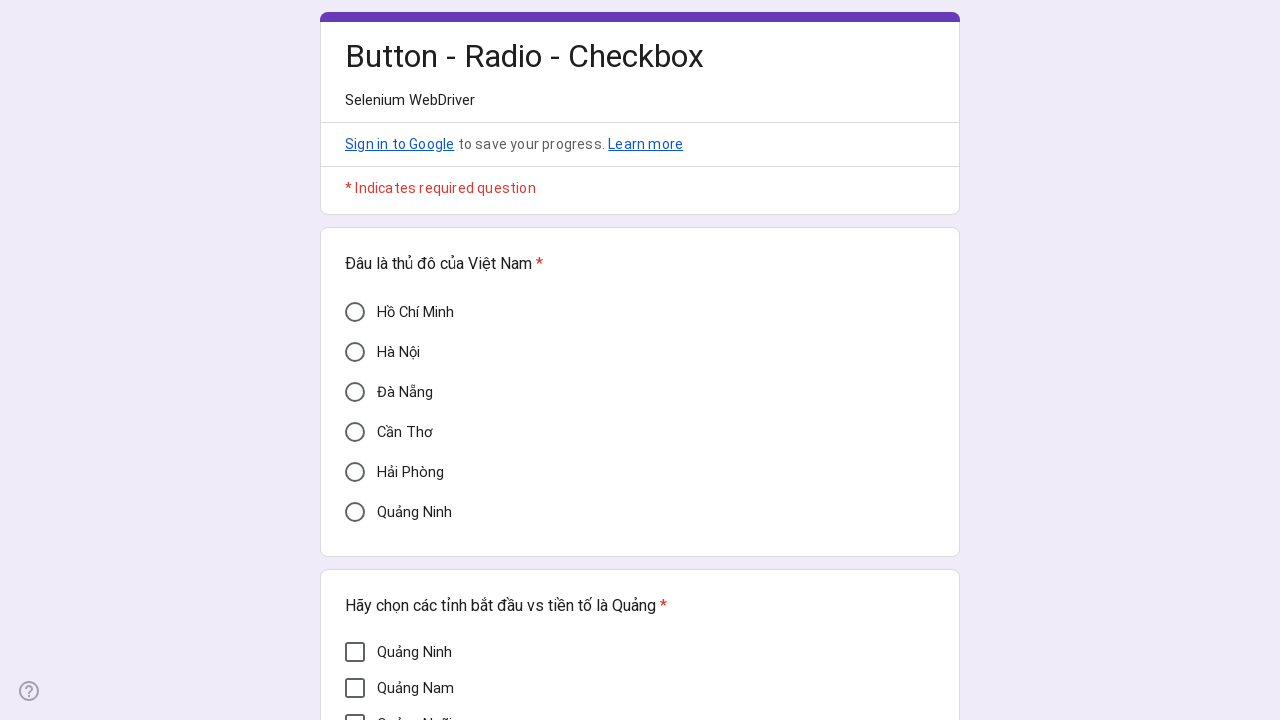

Waited 2 seconds for Google Form page to load
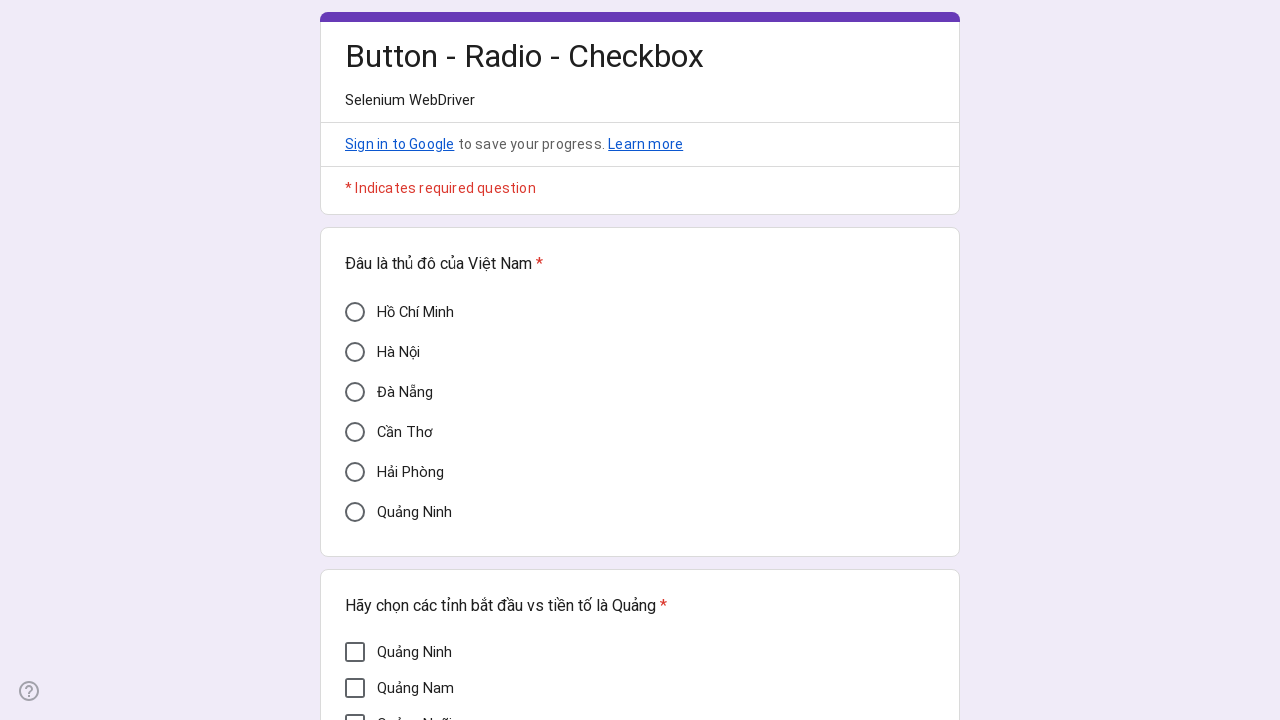

Located radio button element for 'Đà Nẵng'
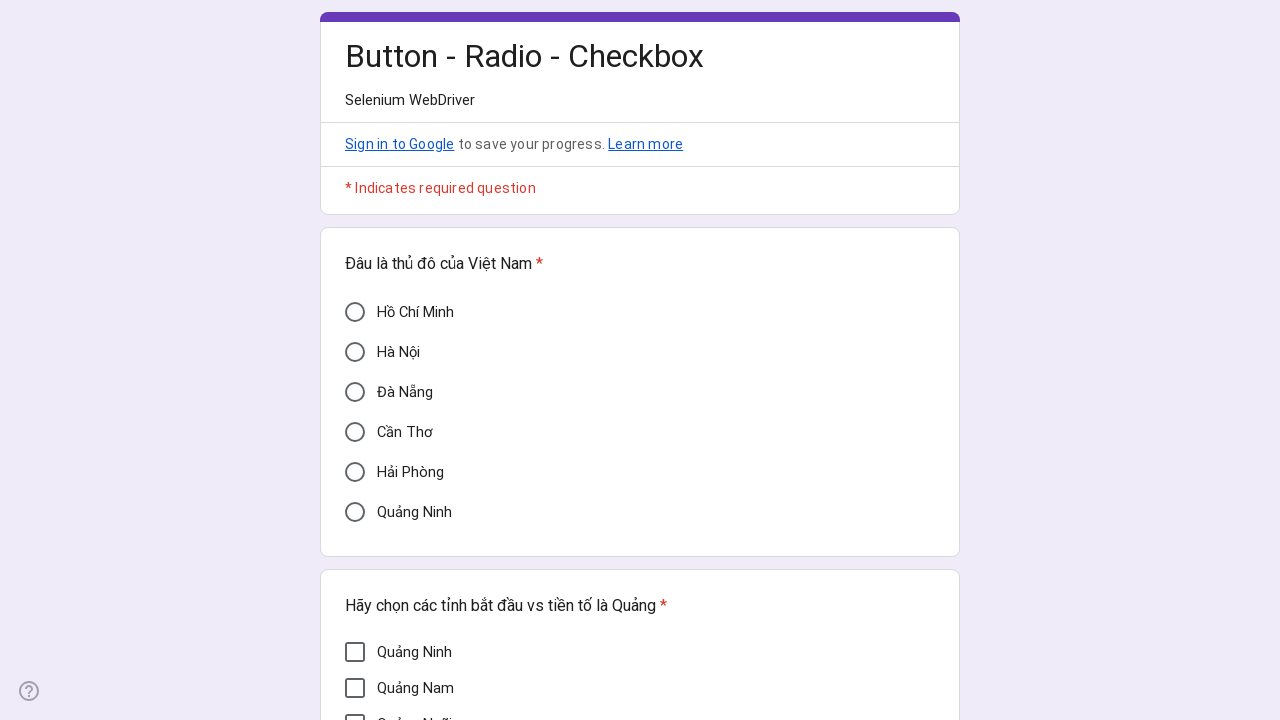

Clicked radio button for 'Đà Nẵng' using JavaScript
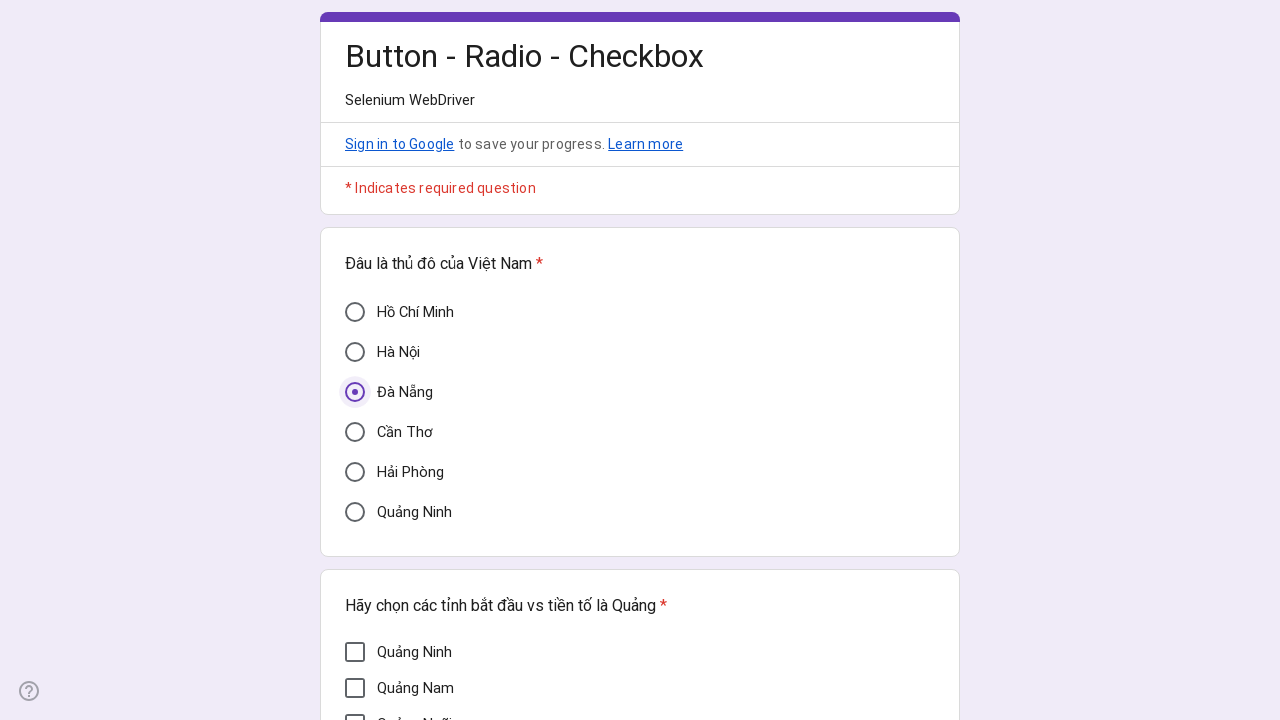

Waited 2 seconds for radio button click to complete
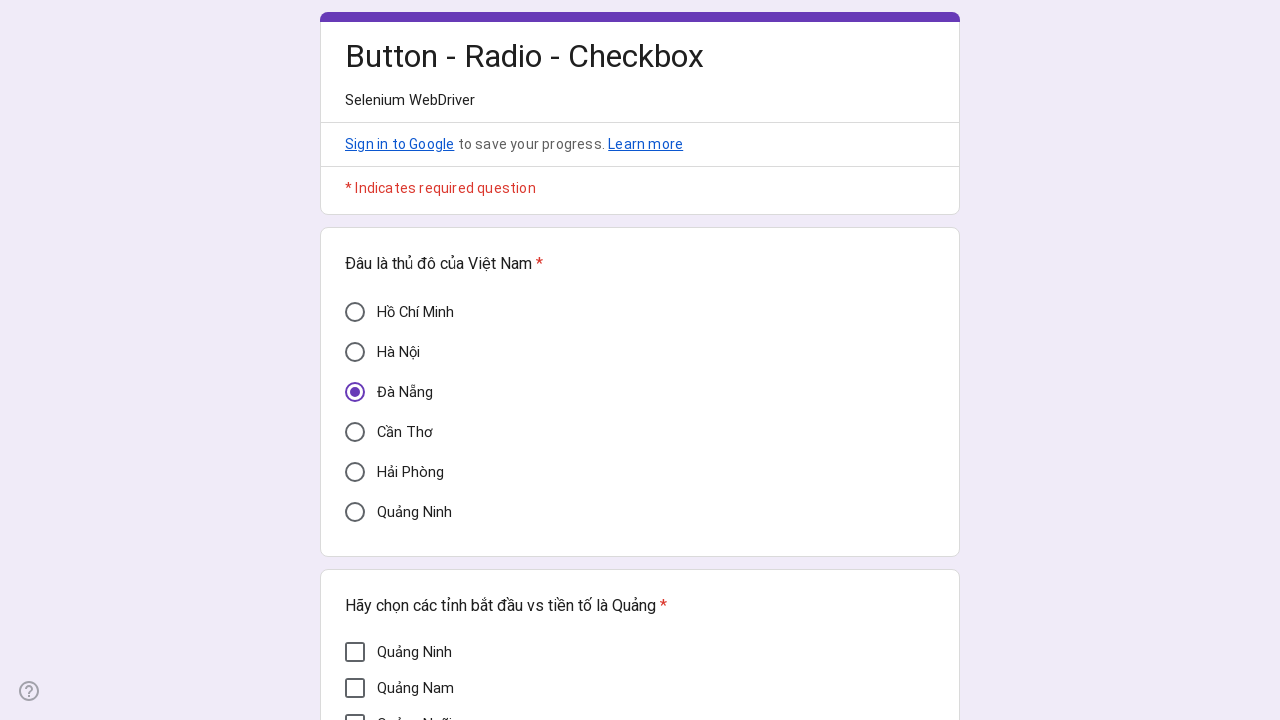

Located checkbox element for 'Quảng Bình'
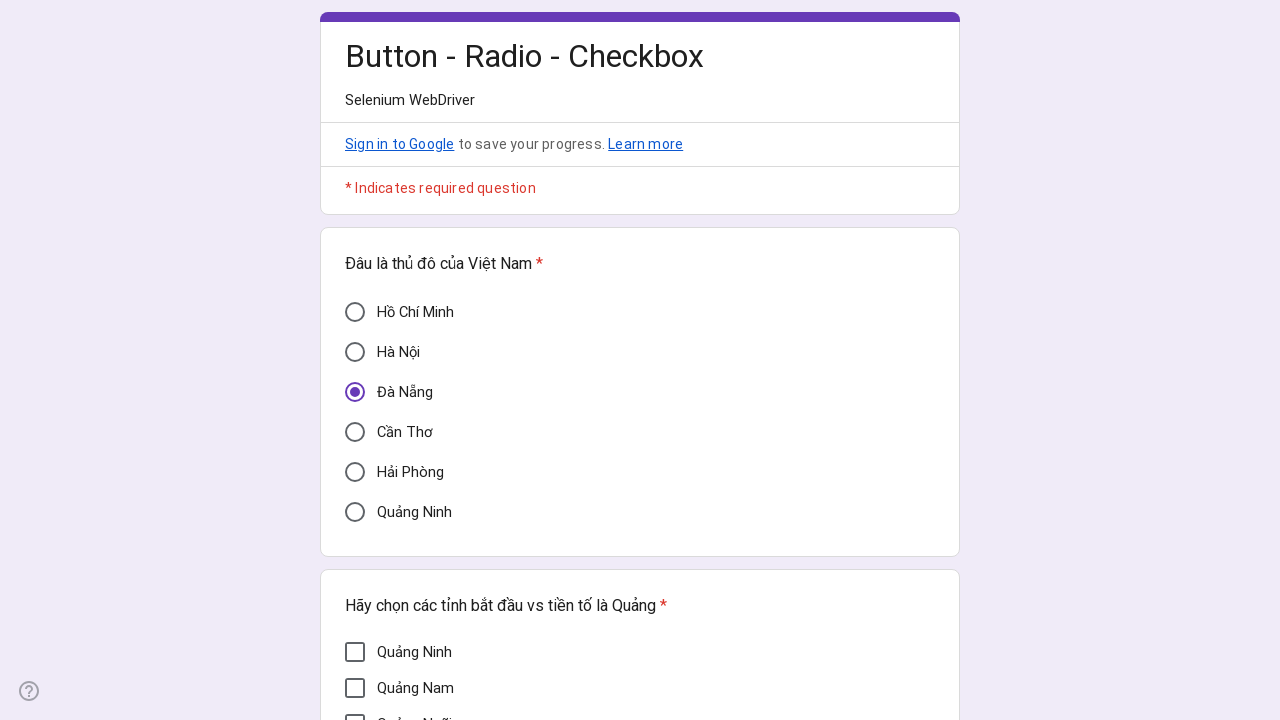

Clicked checkbox for 'Quảng Bình' using JavaScript
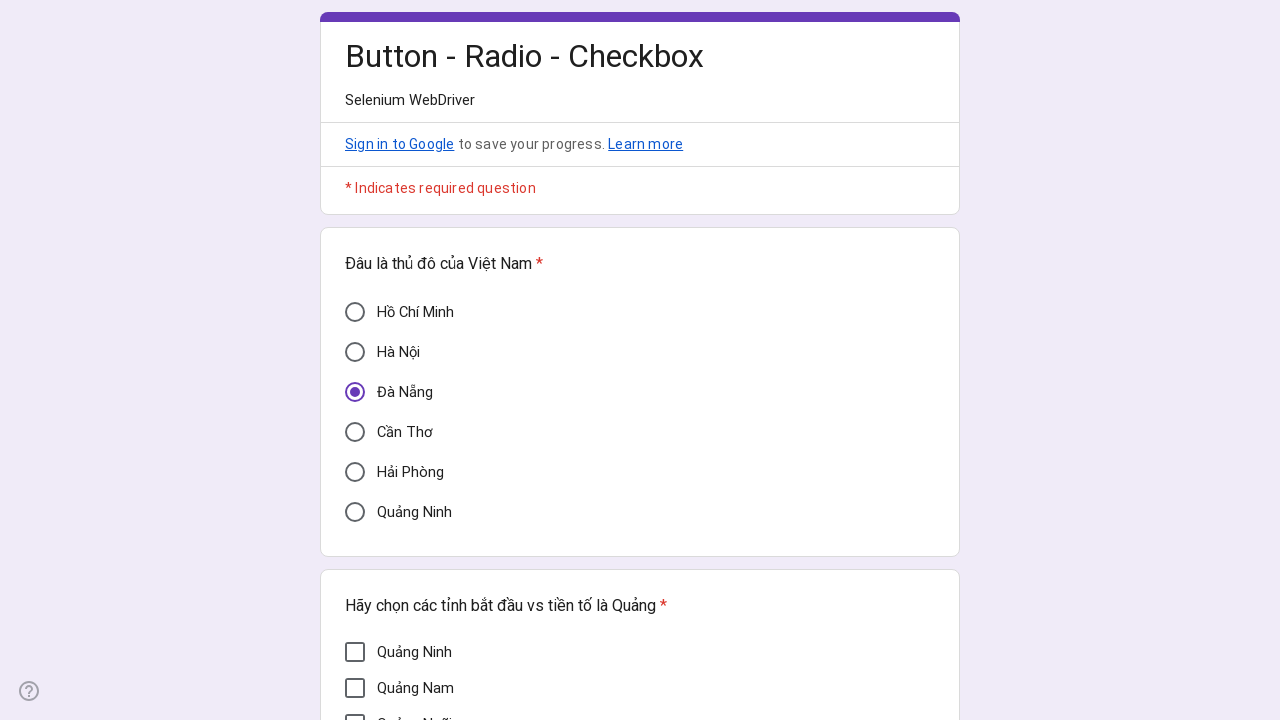

Waited 2 seconds for checkbox click to complete
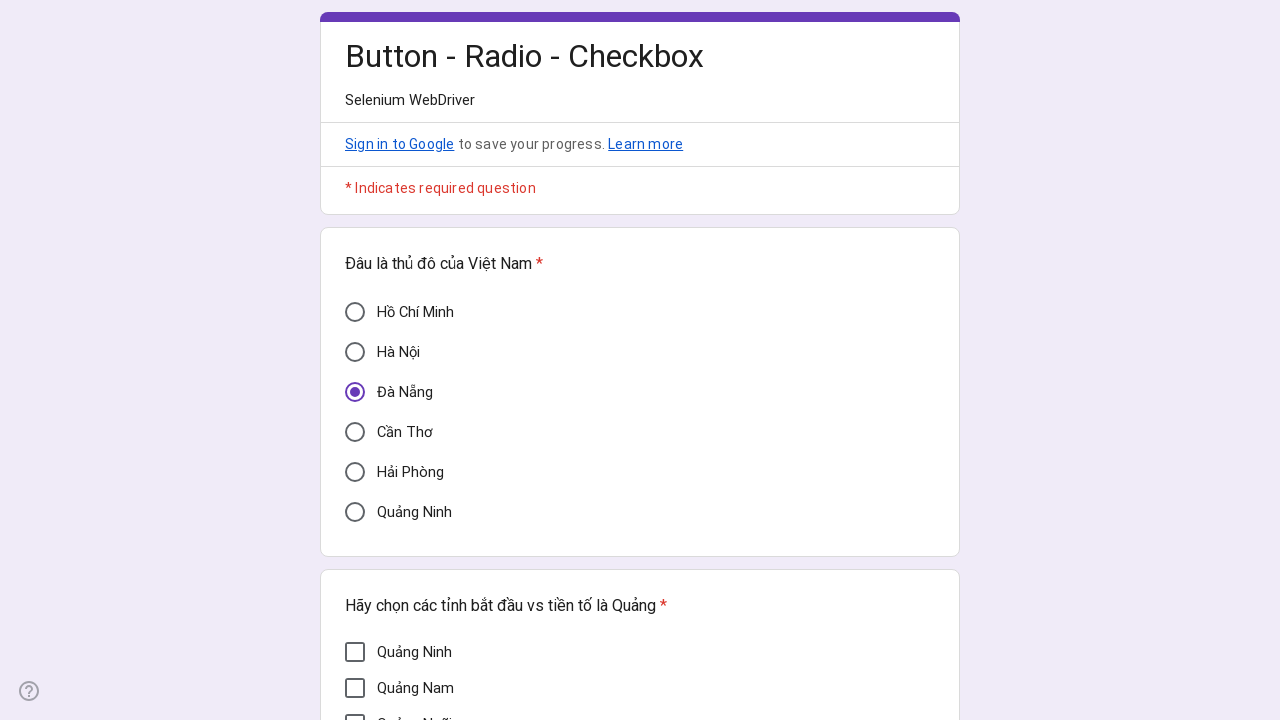

Verified radio button 'Đà Nẵng' is selected (aria-checked='true')
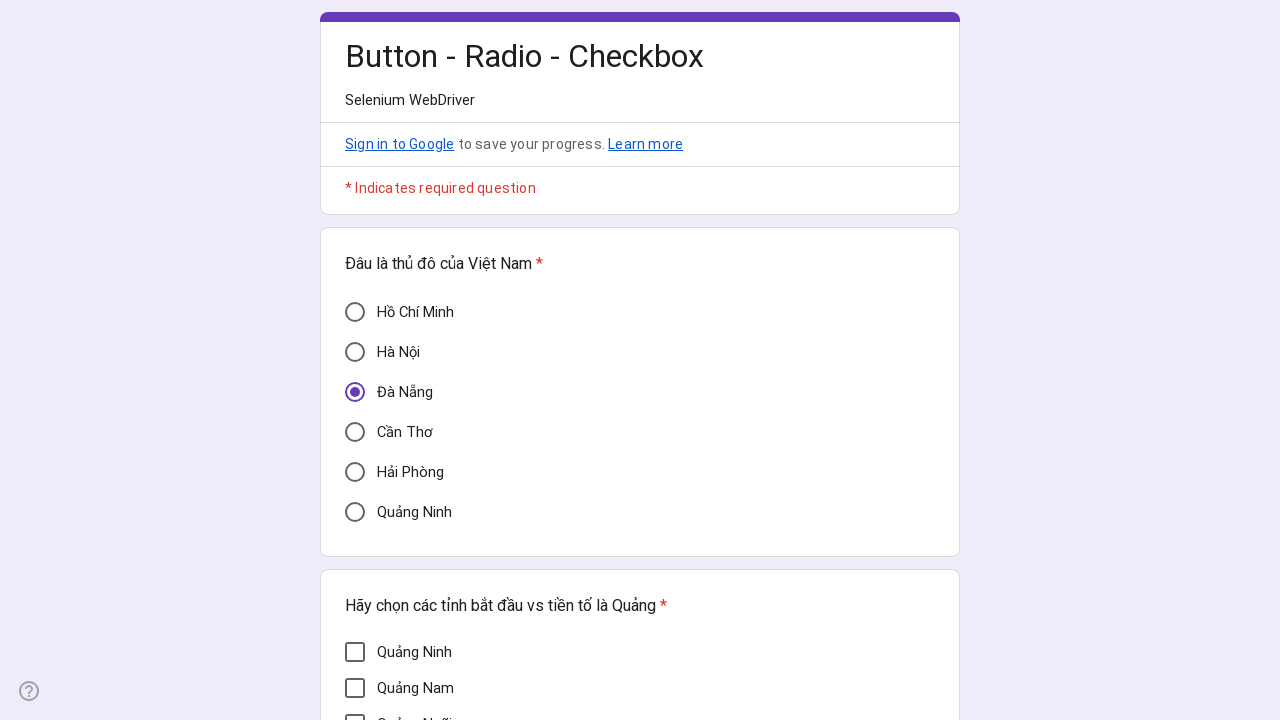

Verified checkbox 'Quảng Bình' is selected (aria-checked='true')
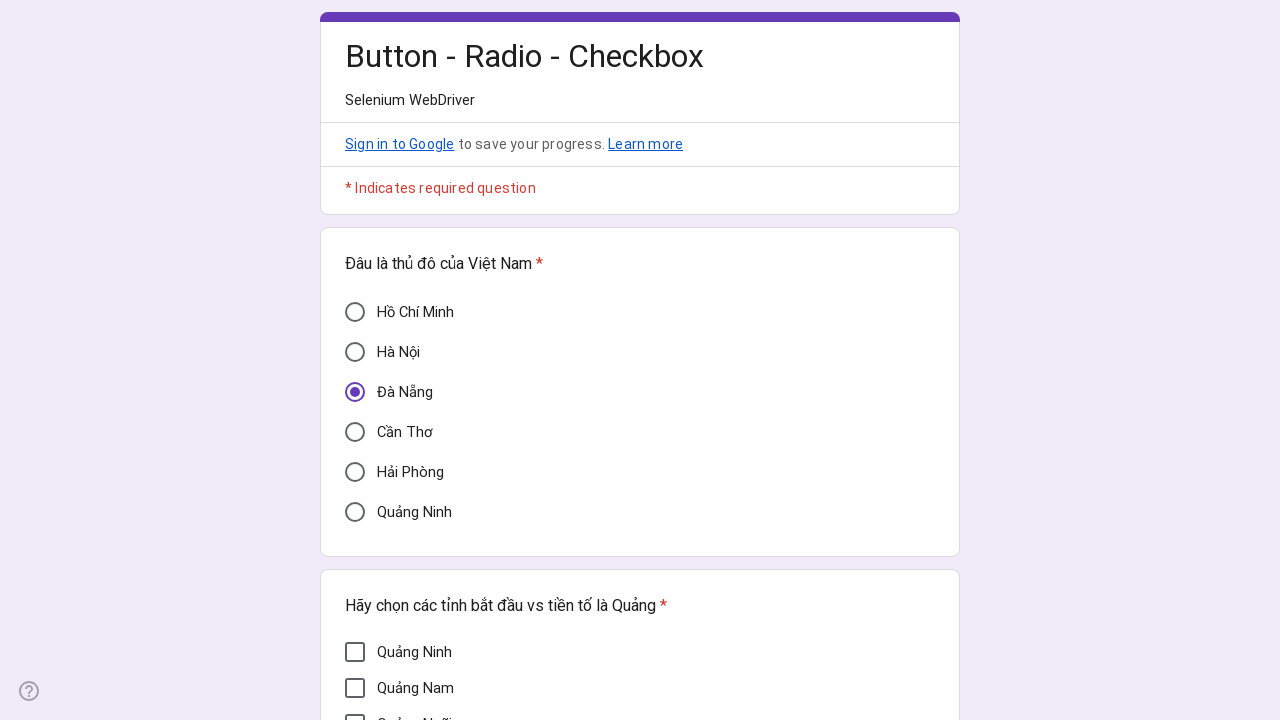

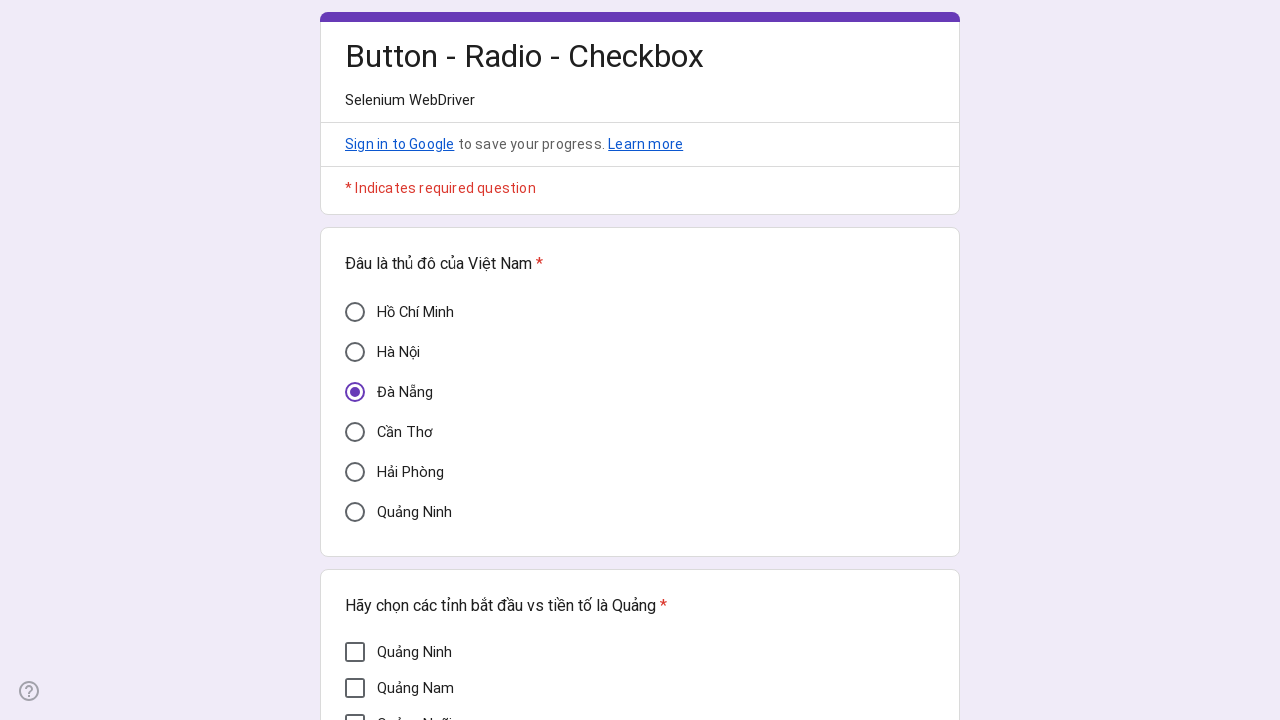